Navigates to Hollywood Bets website and waits for the page to fully load, verifying the page is accessible.

Starting URL: https://new.hollywoodbets.net/

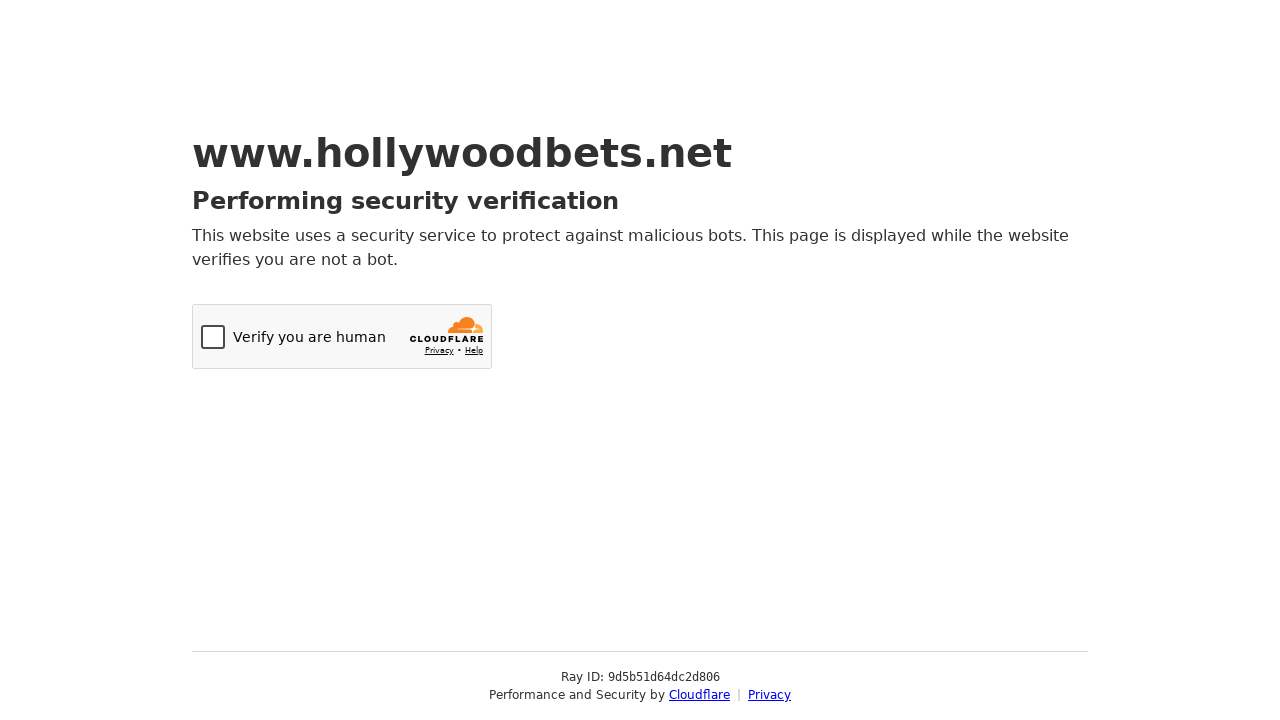

Navigated to Hollywood Bets website
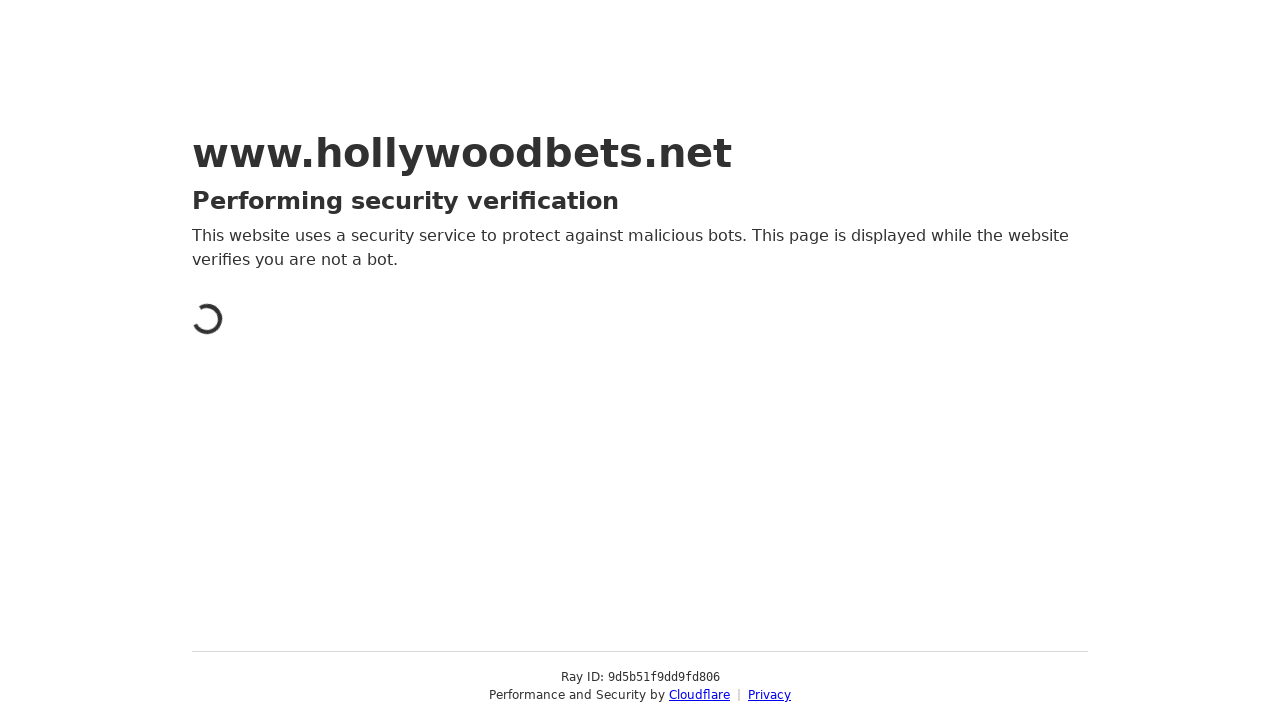

Page fully loaded and network idle state reached
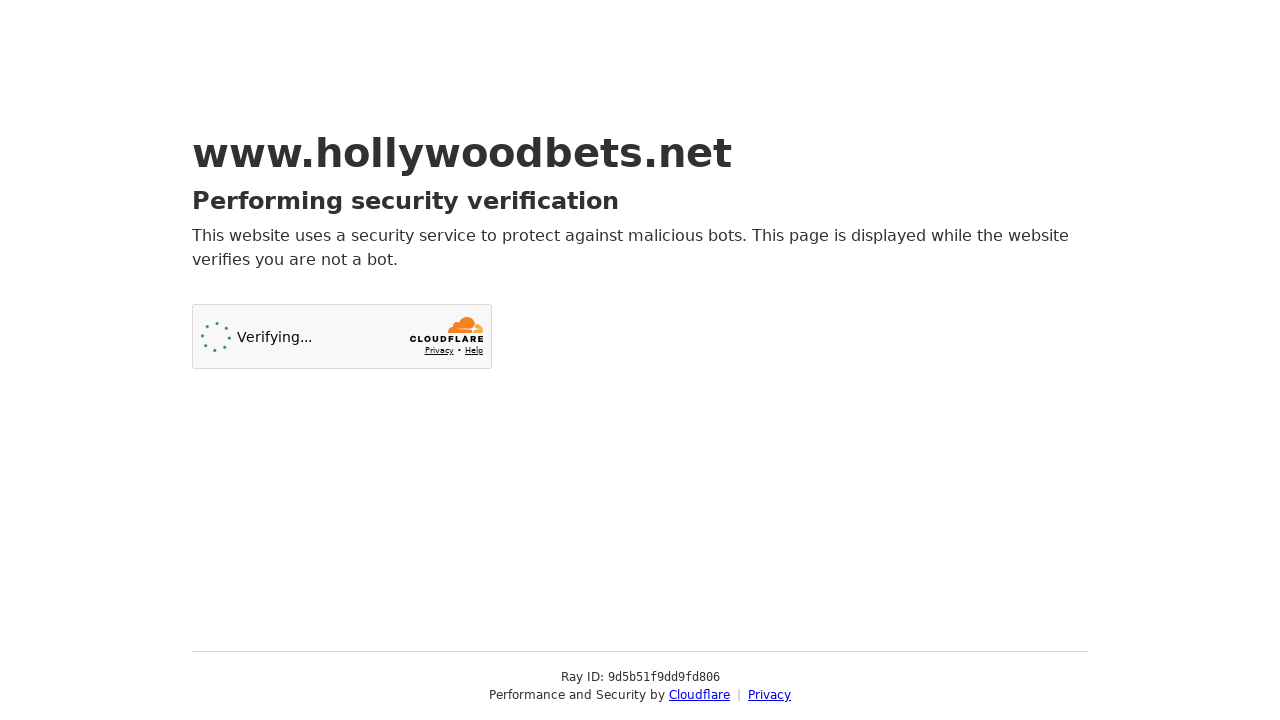

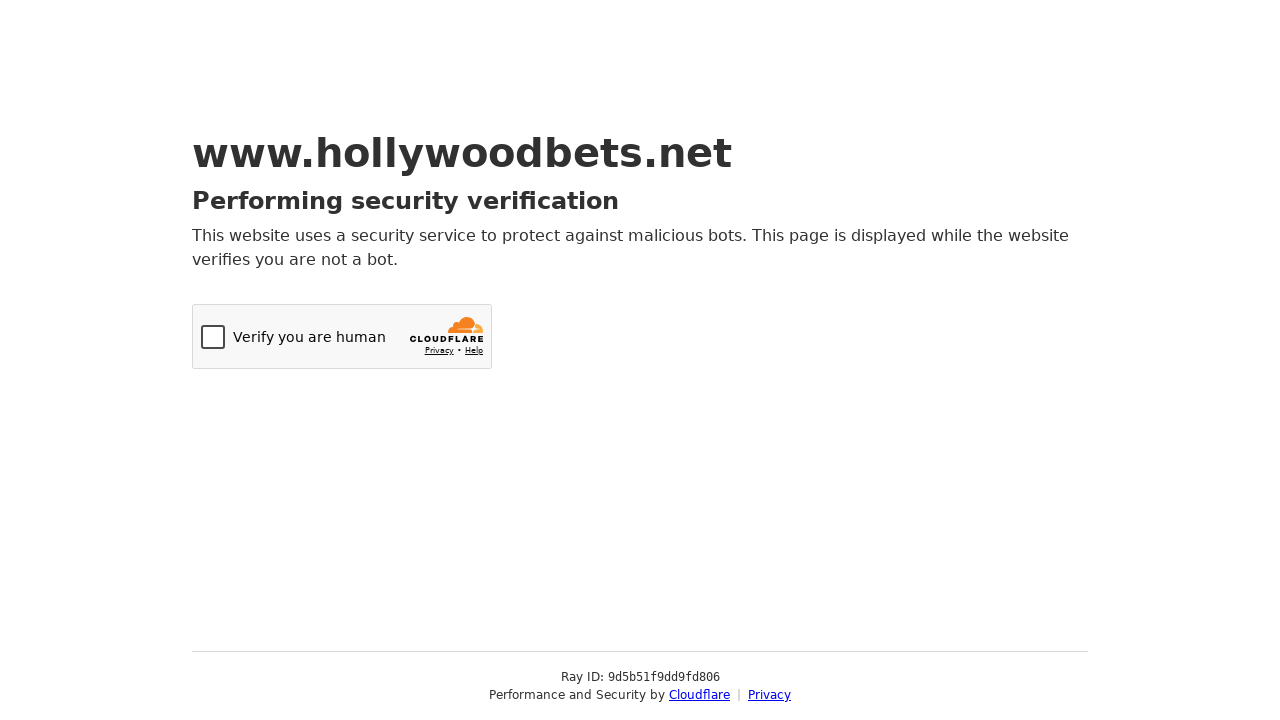